Tests autocomplete functionality by typing a country name and navigating through autocomplete suggestions using keyboard arrows

Starting URL: https://rahulshettyacademy.com/AutomationPractice

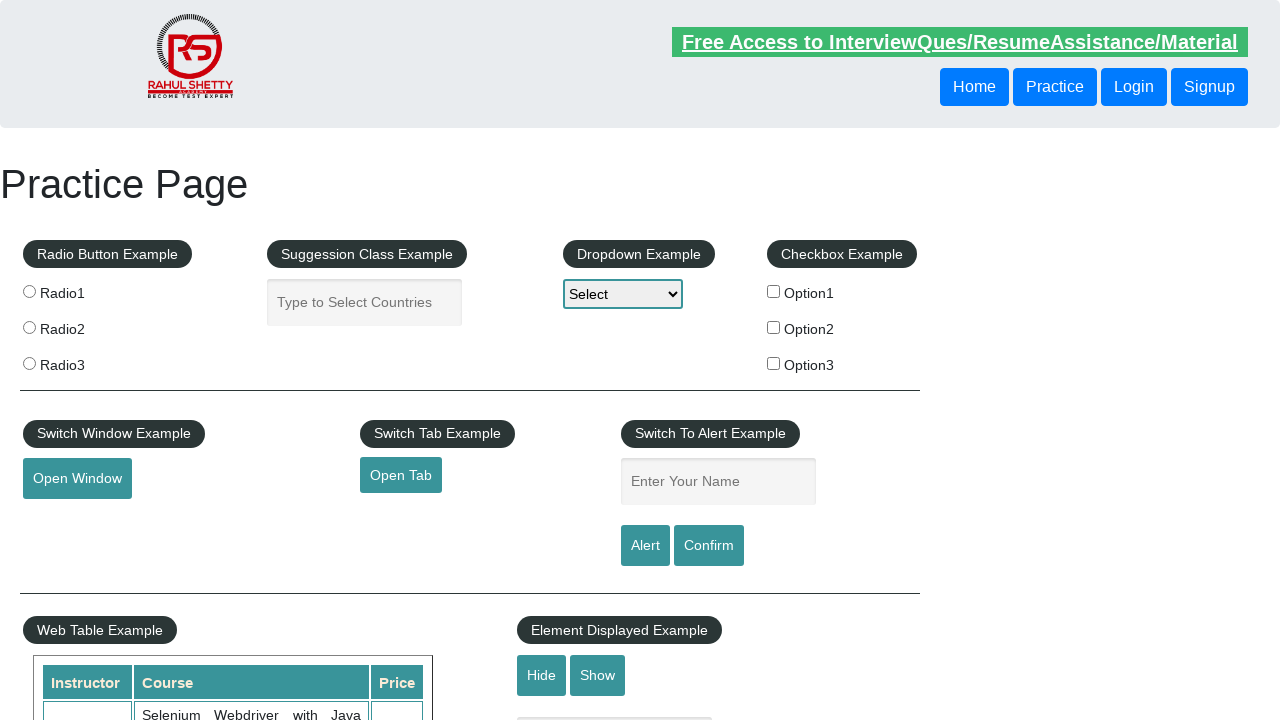

Typed 'Turkey' in autocomplete field on #autocomplete
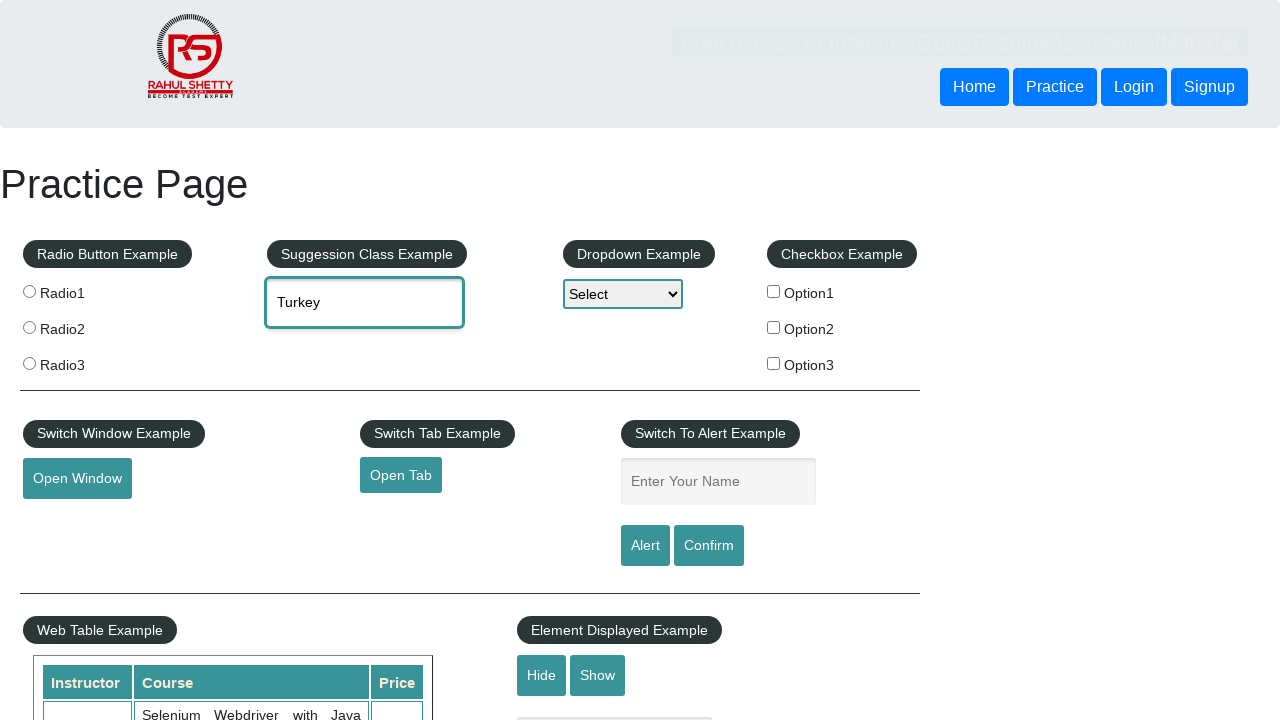

Waited 2 seconds for autocomplete suggestions to appear
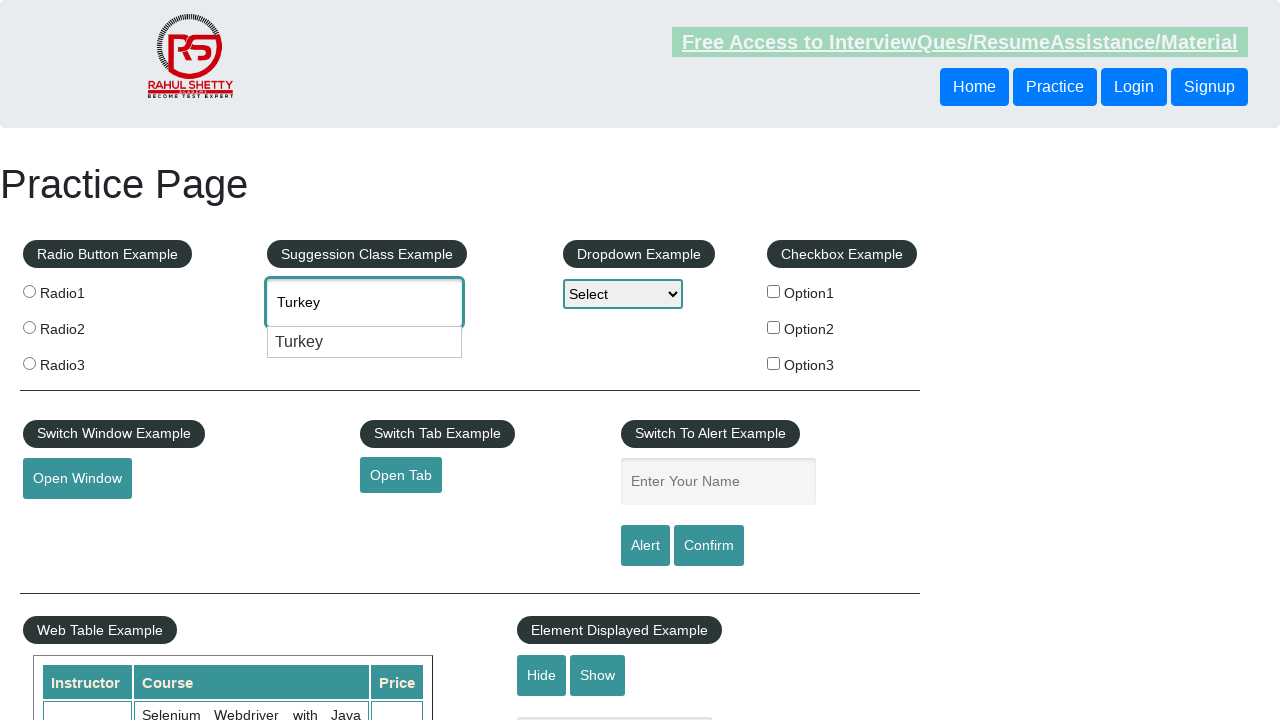

Pressed down arrow to navigate to first autocomplete suggestion on #autocomplete
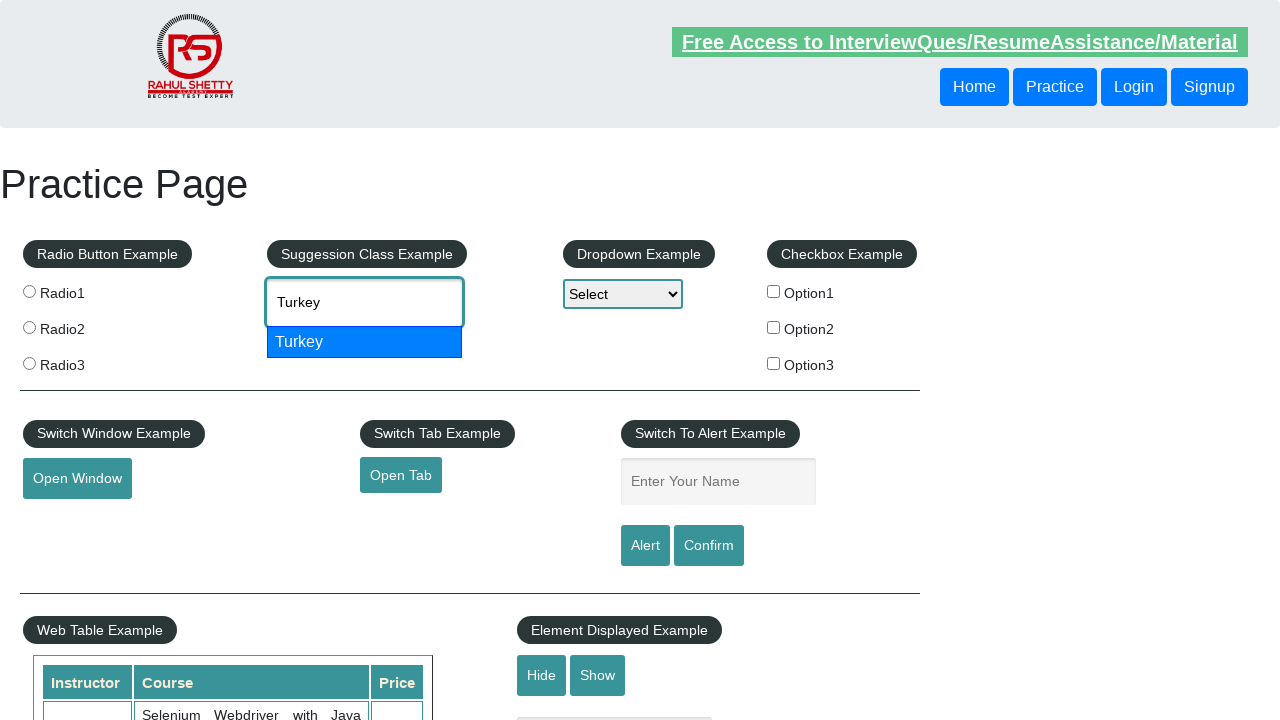

Pressed down arrow again to move to next suggestion on #autocomplete
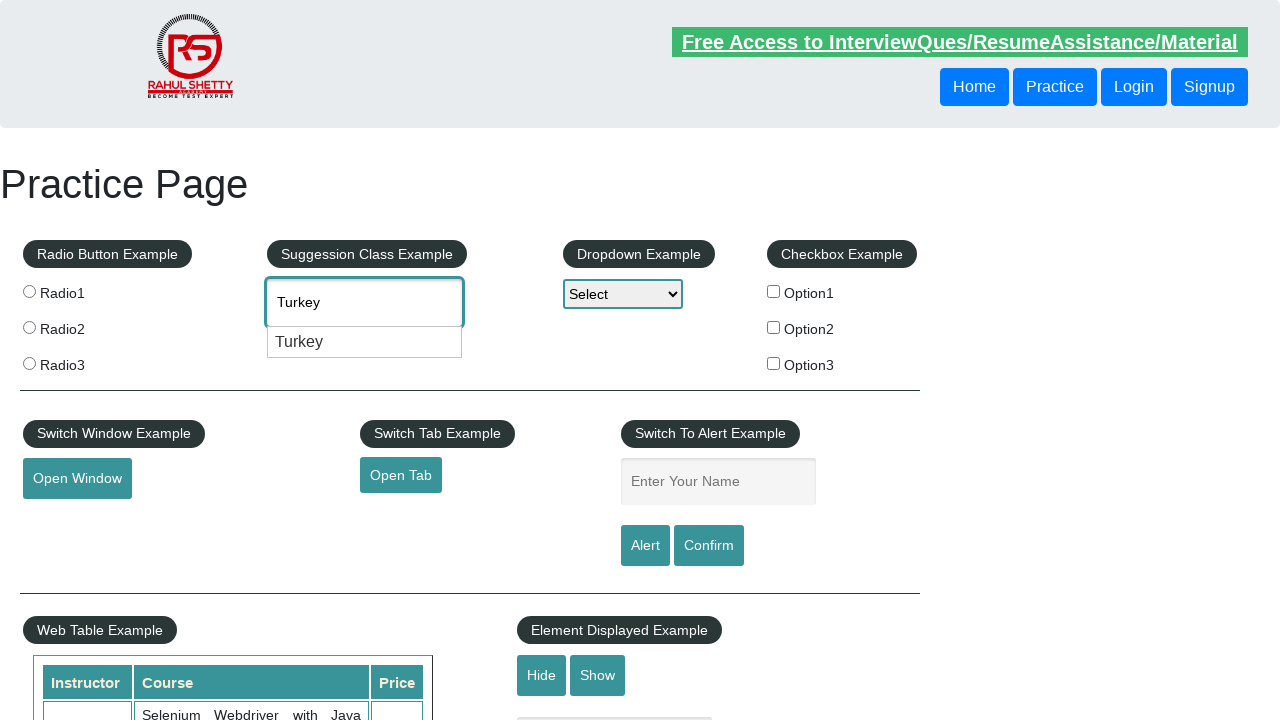

Retrieved autocomplete field value: None
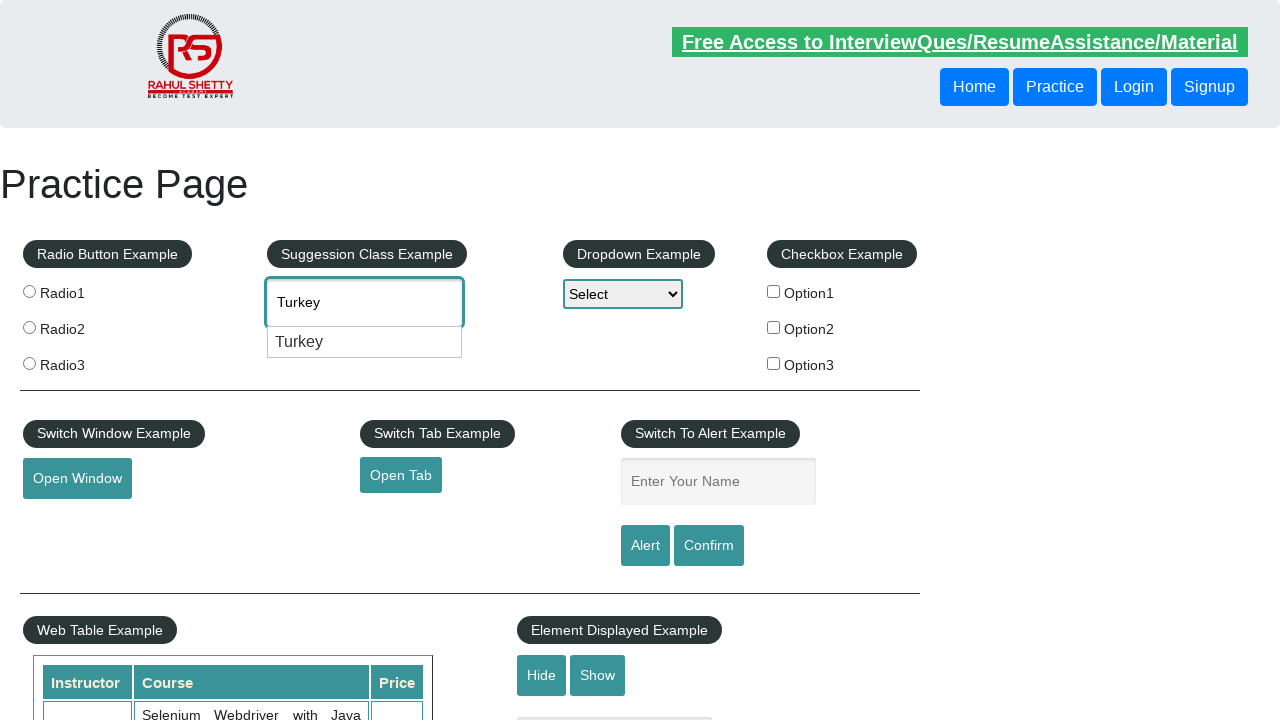

Printed autocomplete value to console: None
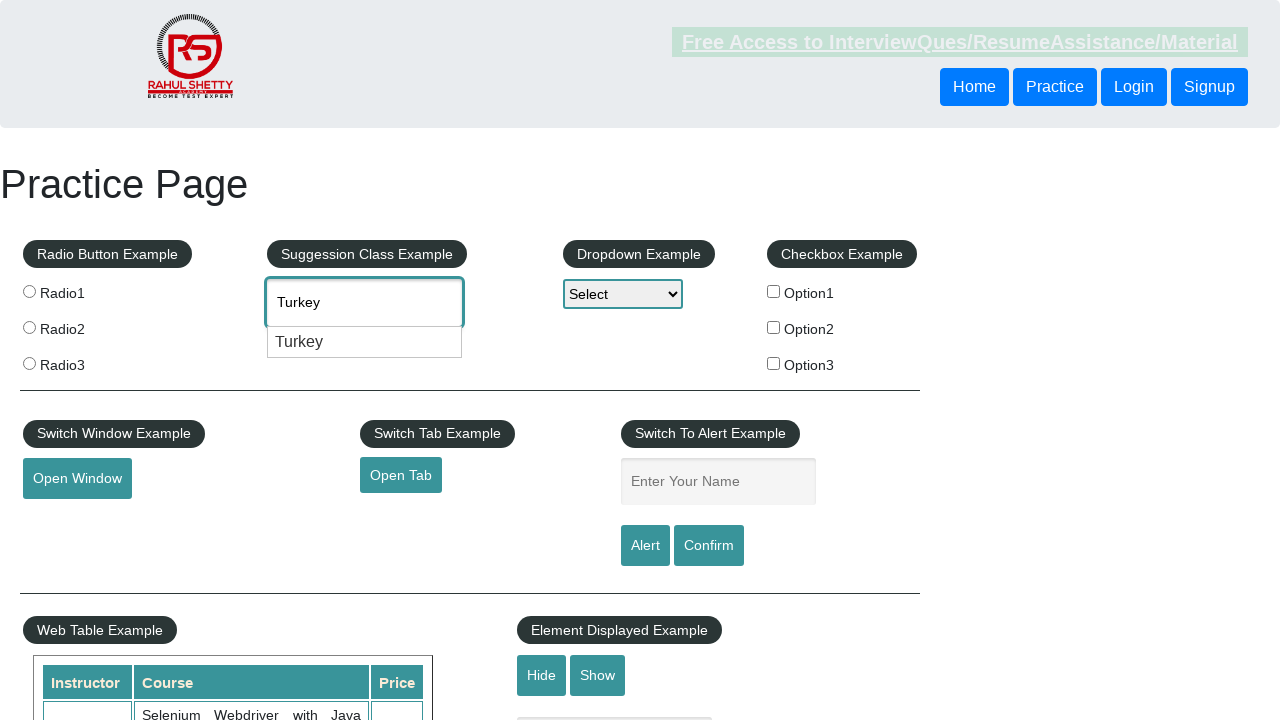

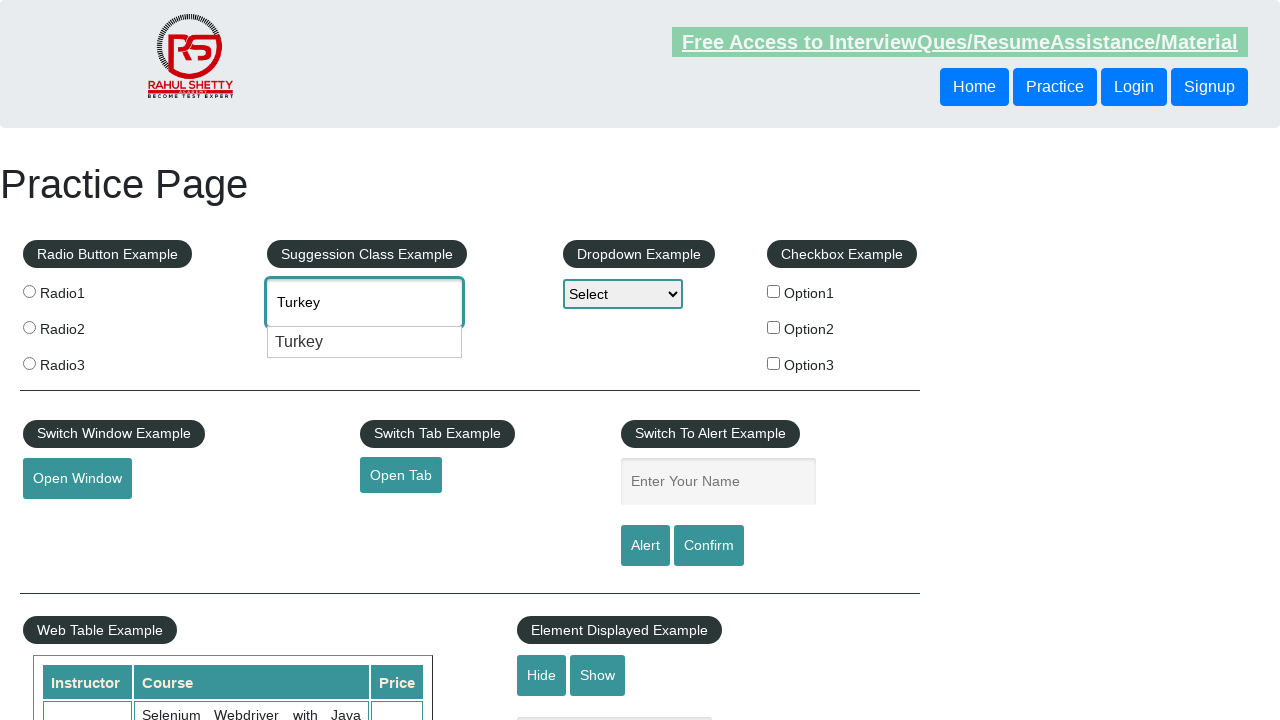